Navigates to the Status Invest advanced stock search page and waits for the page to fully load

Starting URL: https://statusinvest.com.br/acoes/busca-avancada

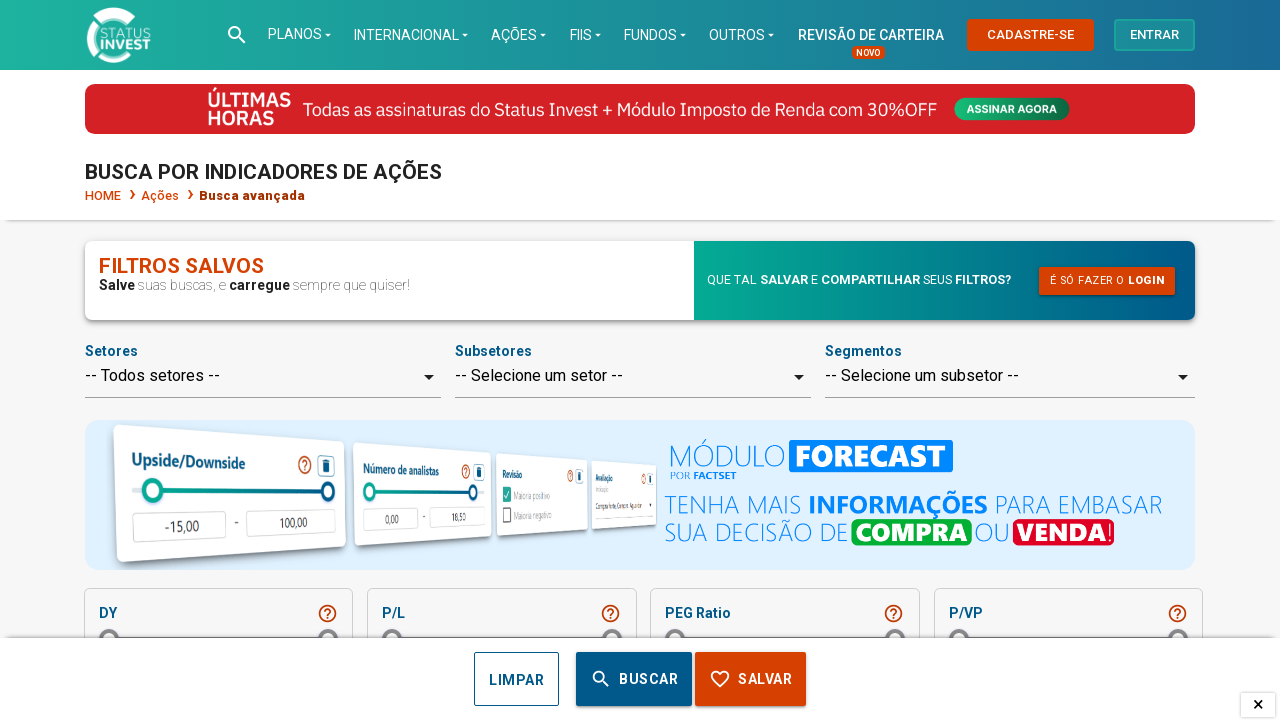

Waited for network idle state - page fully loaded
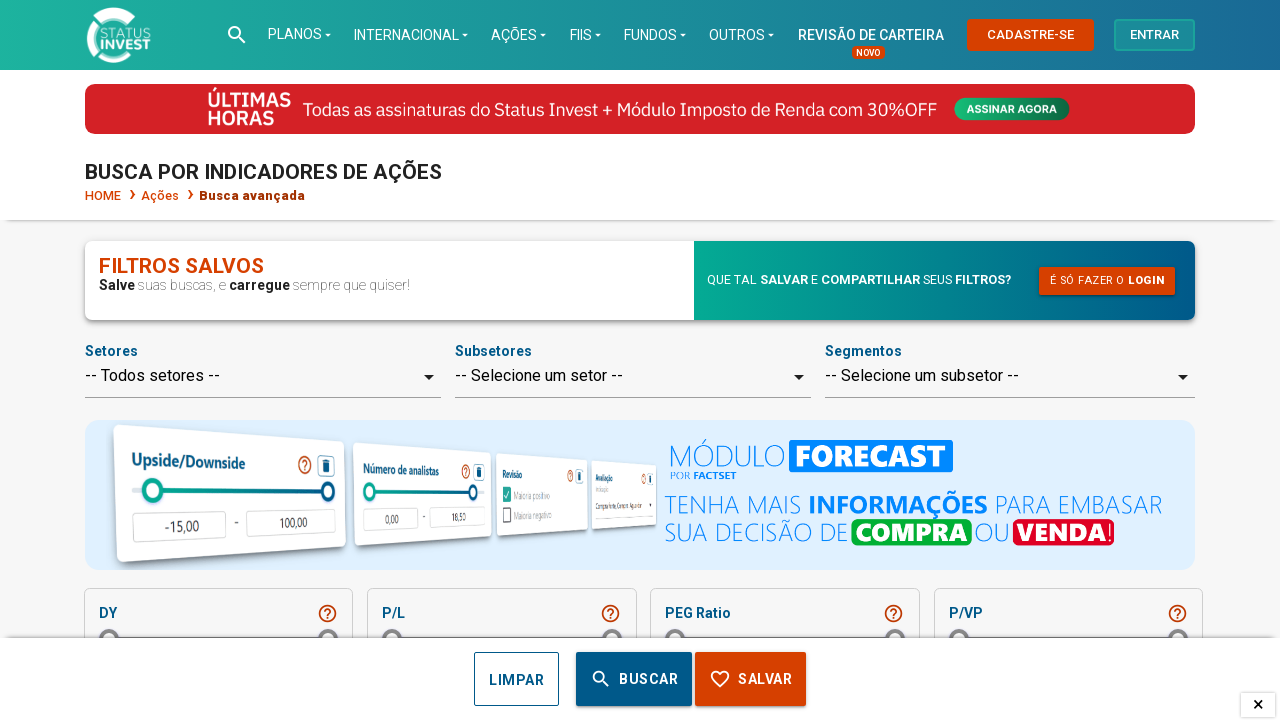

Confirmed body element is visible on Status Invest advanced stock search page
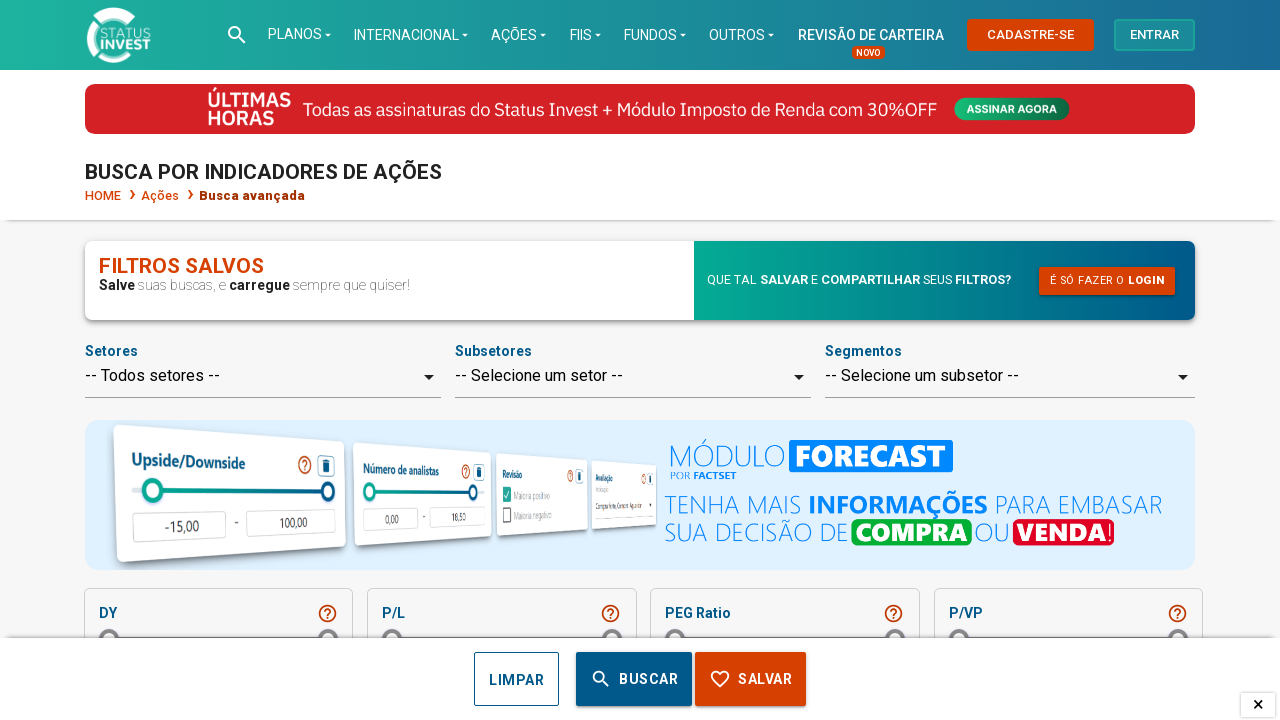

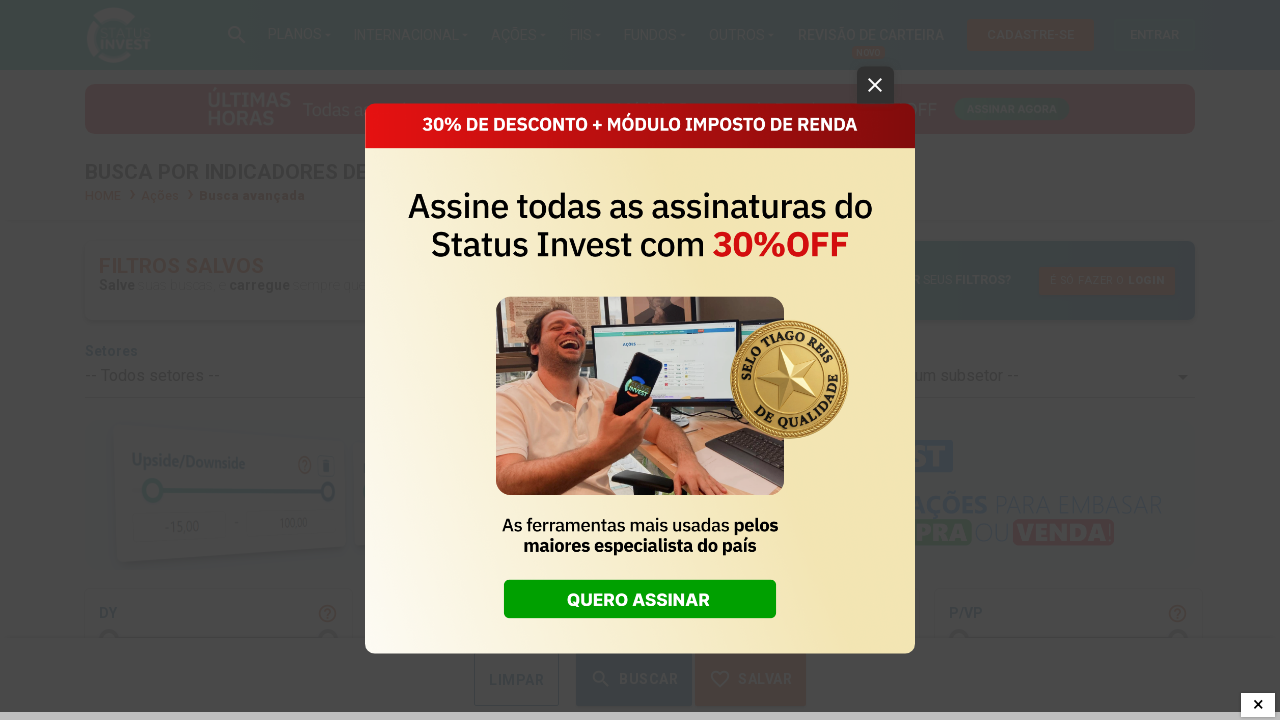